Tests drag and drop functionality by dragging a draggable element into a droppable zone on the jQuery UI demo page

Starting URL: https://jqueryui.com/droppable/

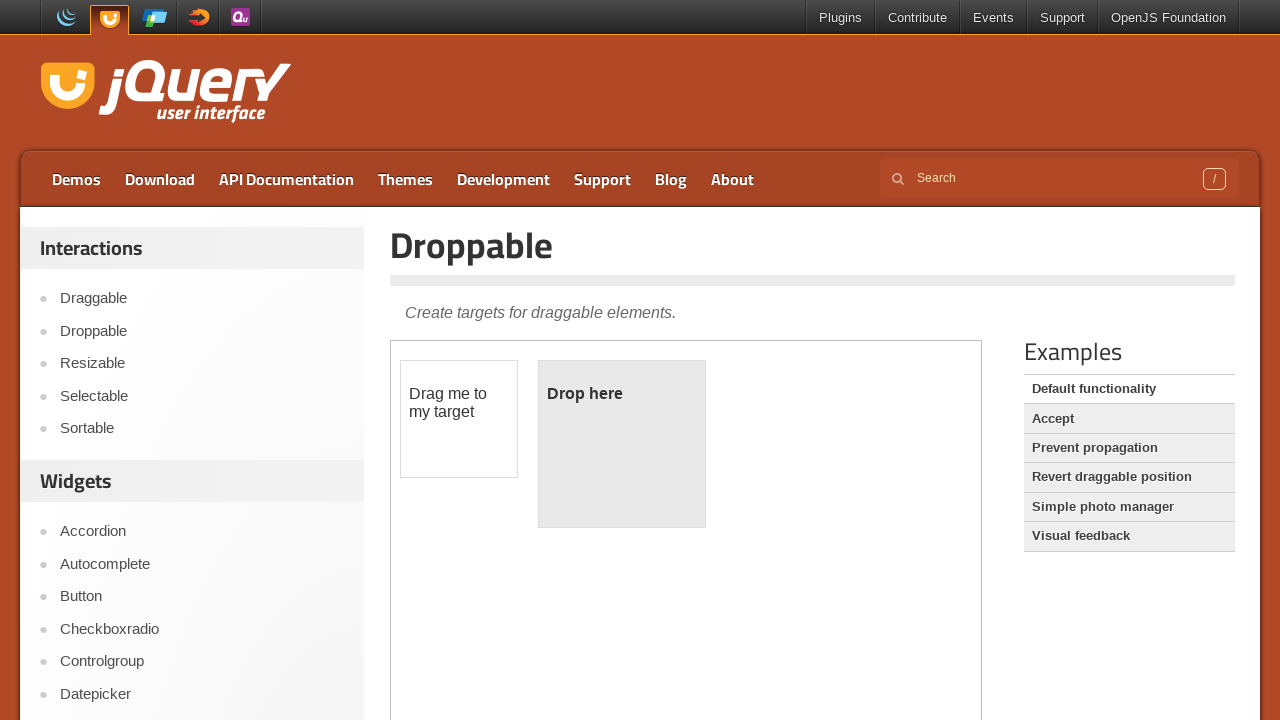

Navigated to jQuery UI droppable demo page
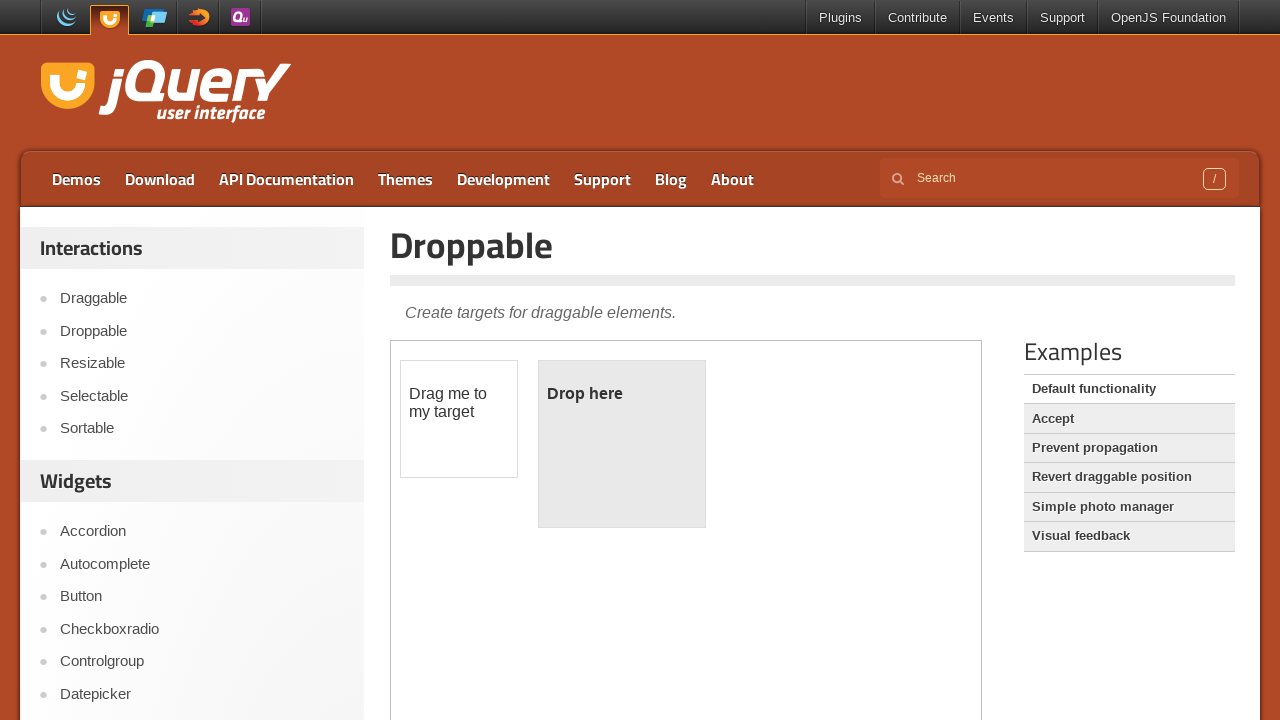

Located iframe containing drag and drop demo
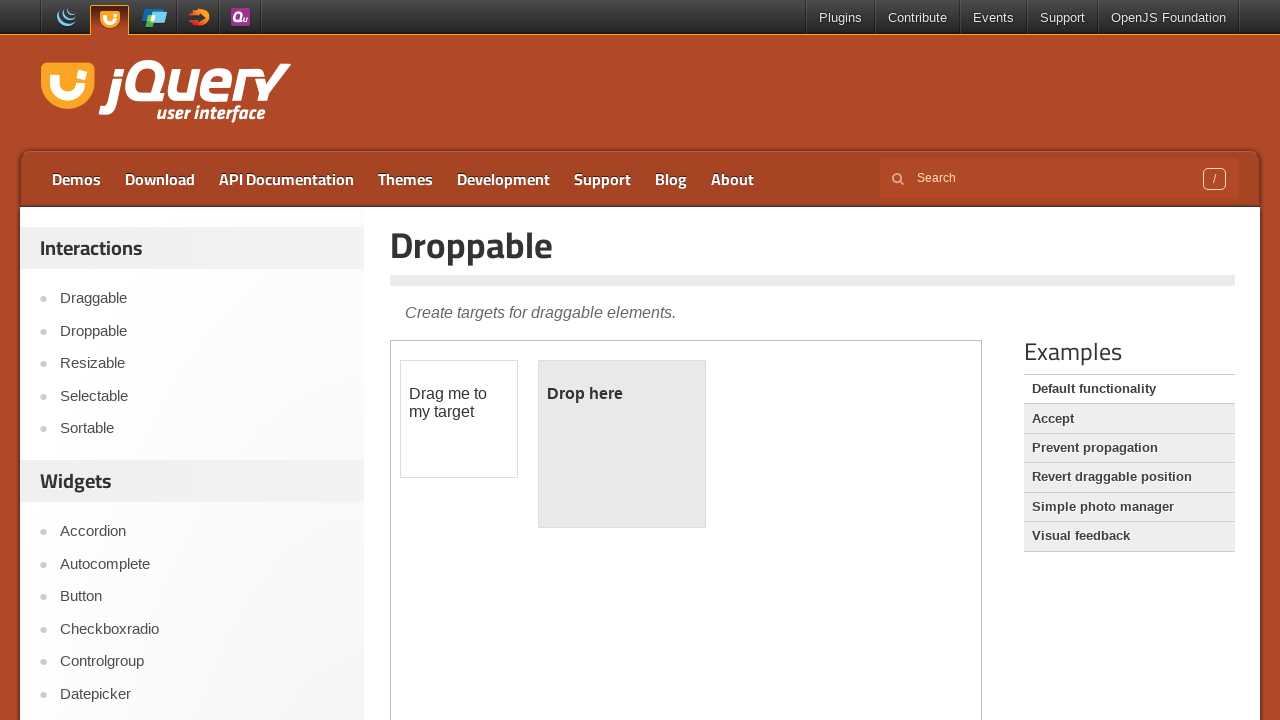

Located draggable element
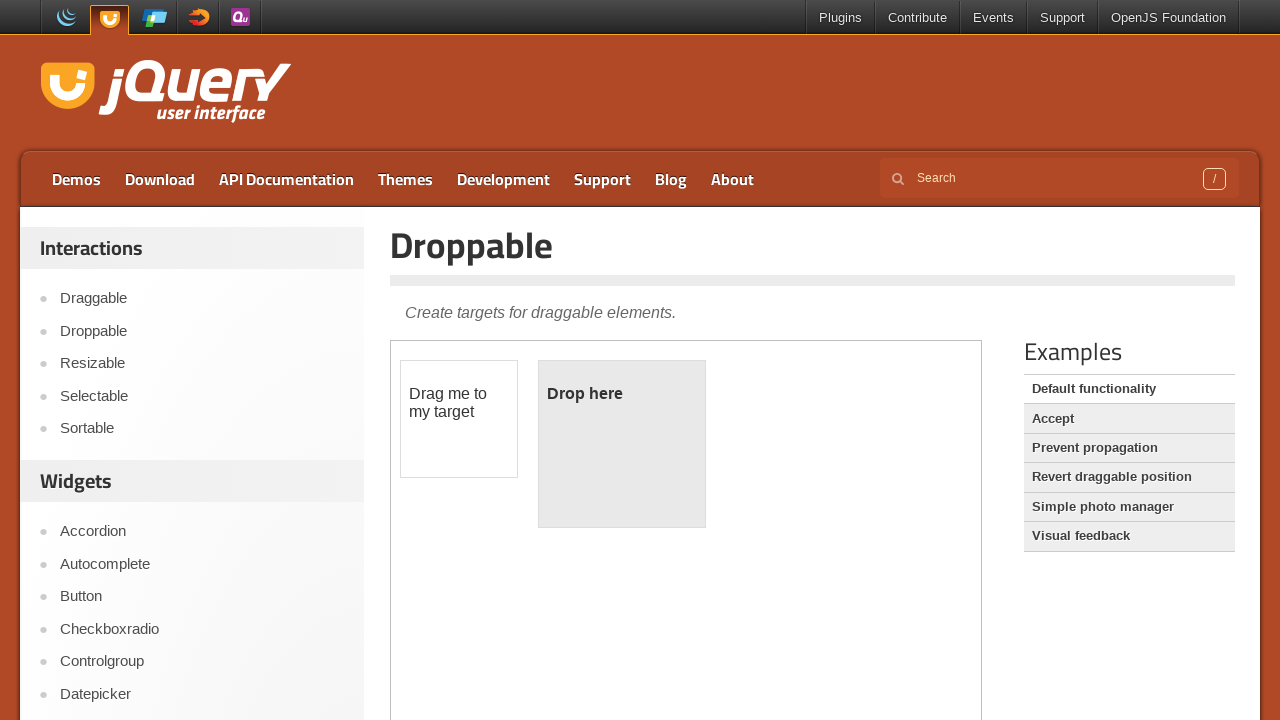

Located droppable zone
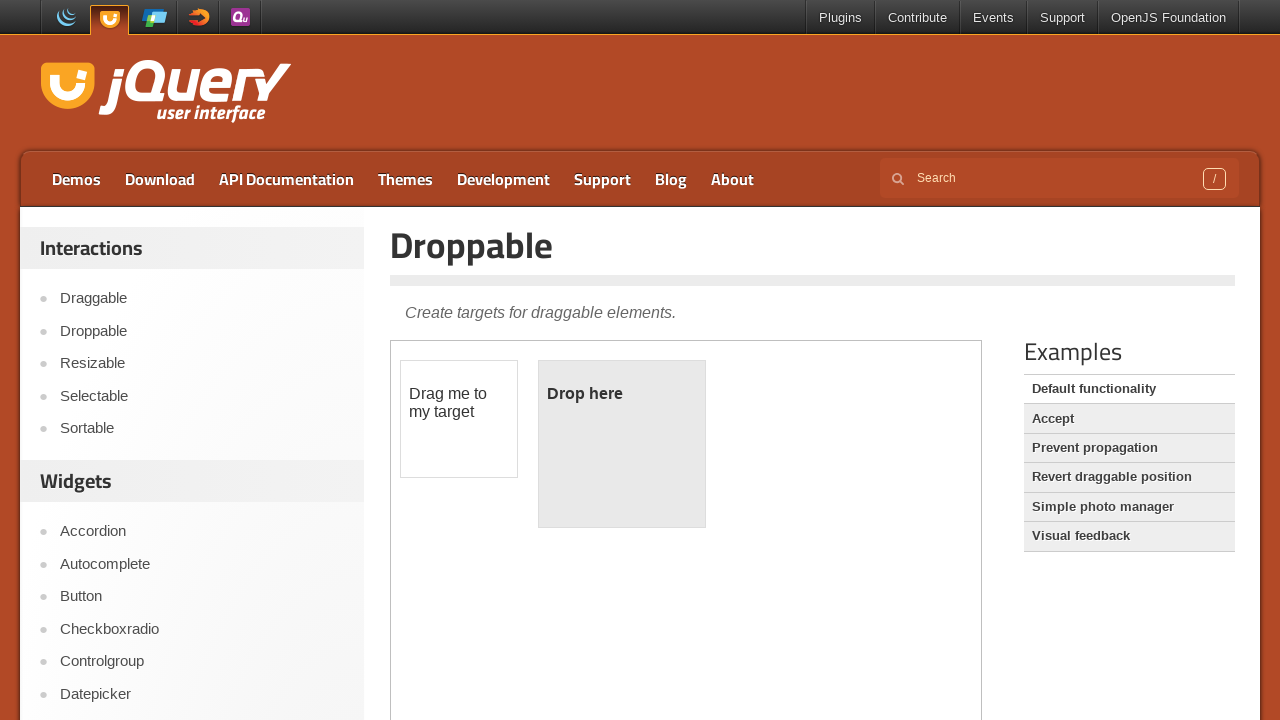

Dragged draggable element into droppable zone at (622, 444)
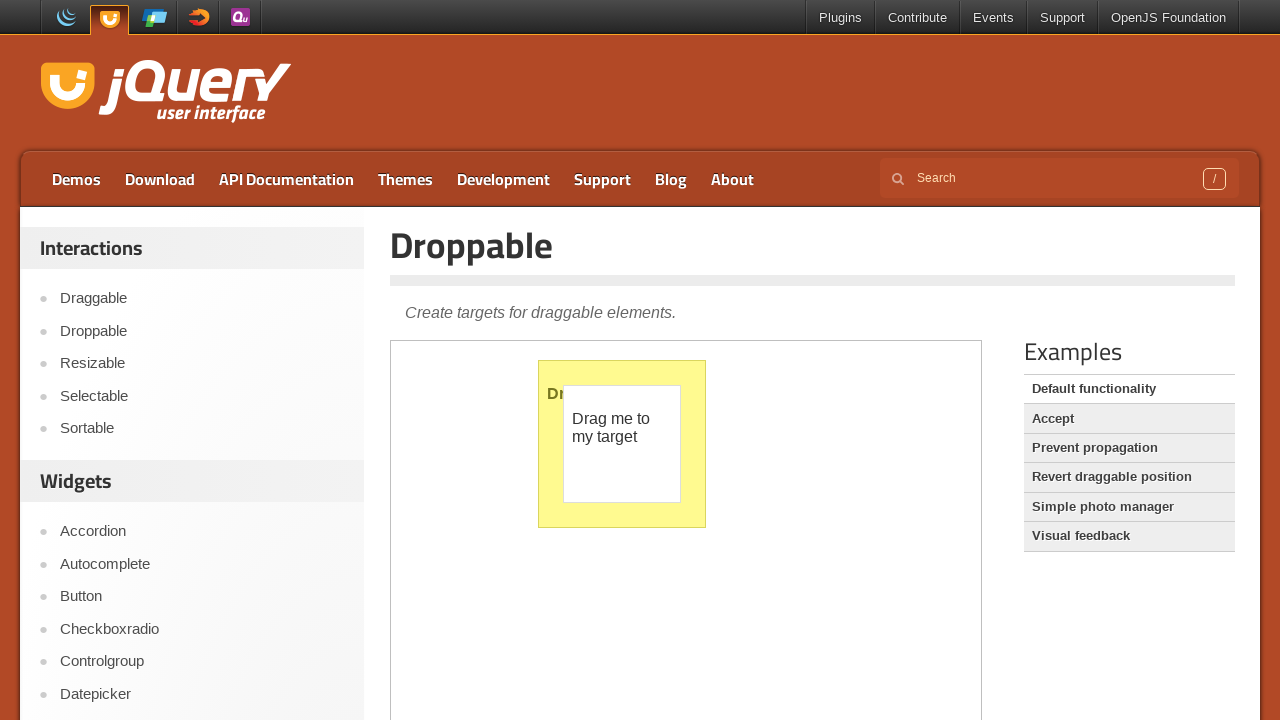

Retrieved text content from droppable element to verify successful drop
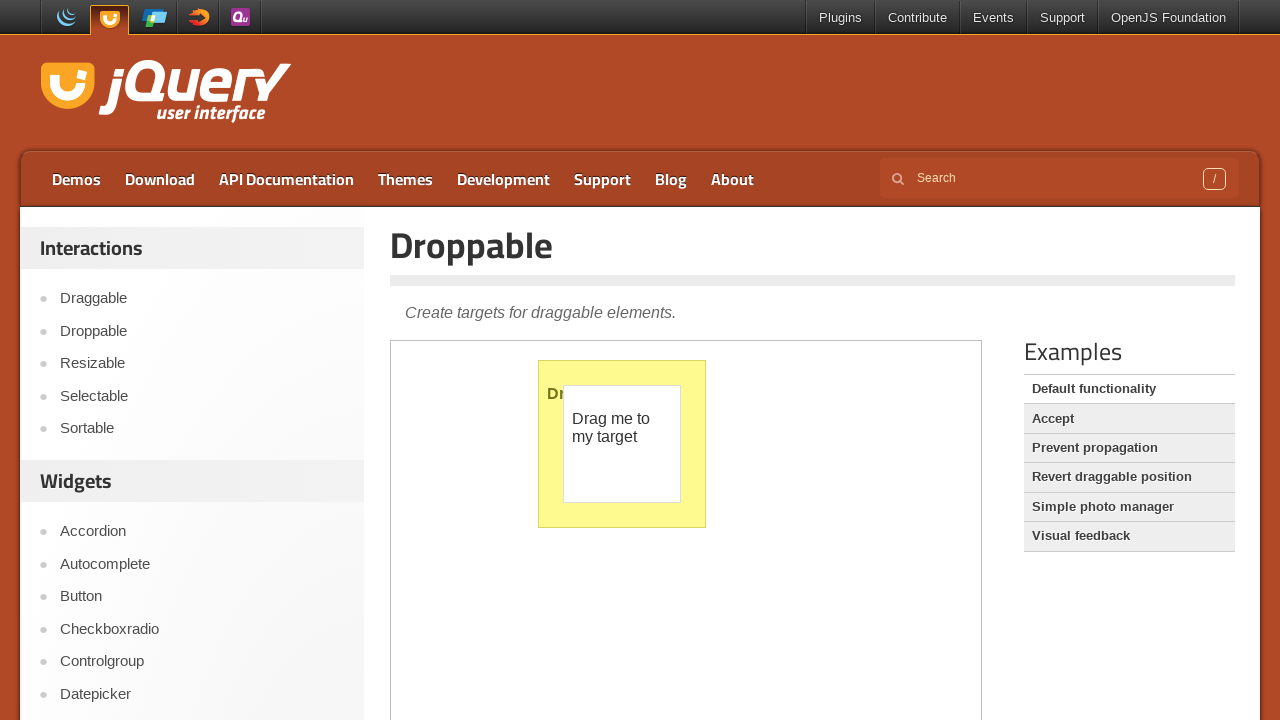

Printed verification message: Droppable text after drop: 
	Dropped!

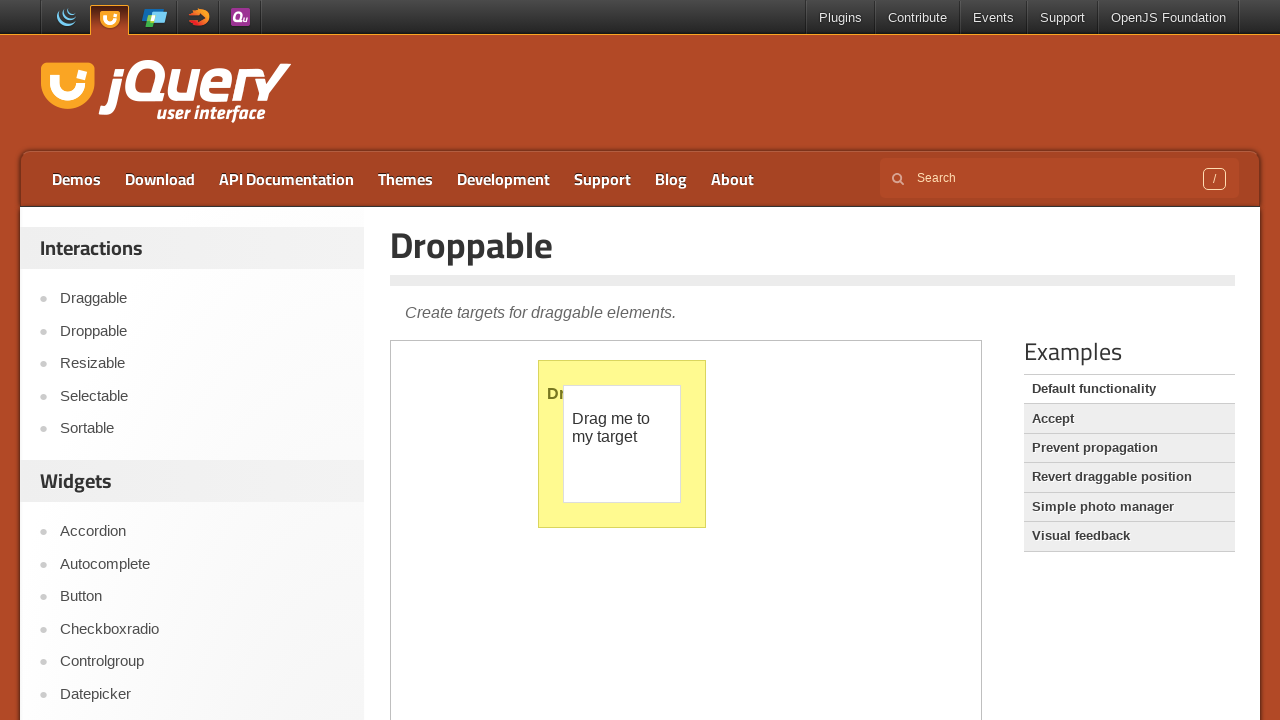

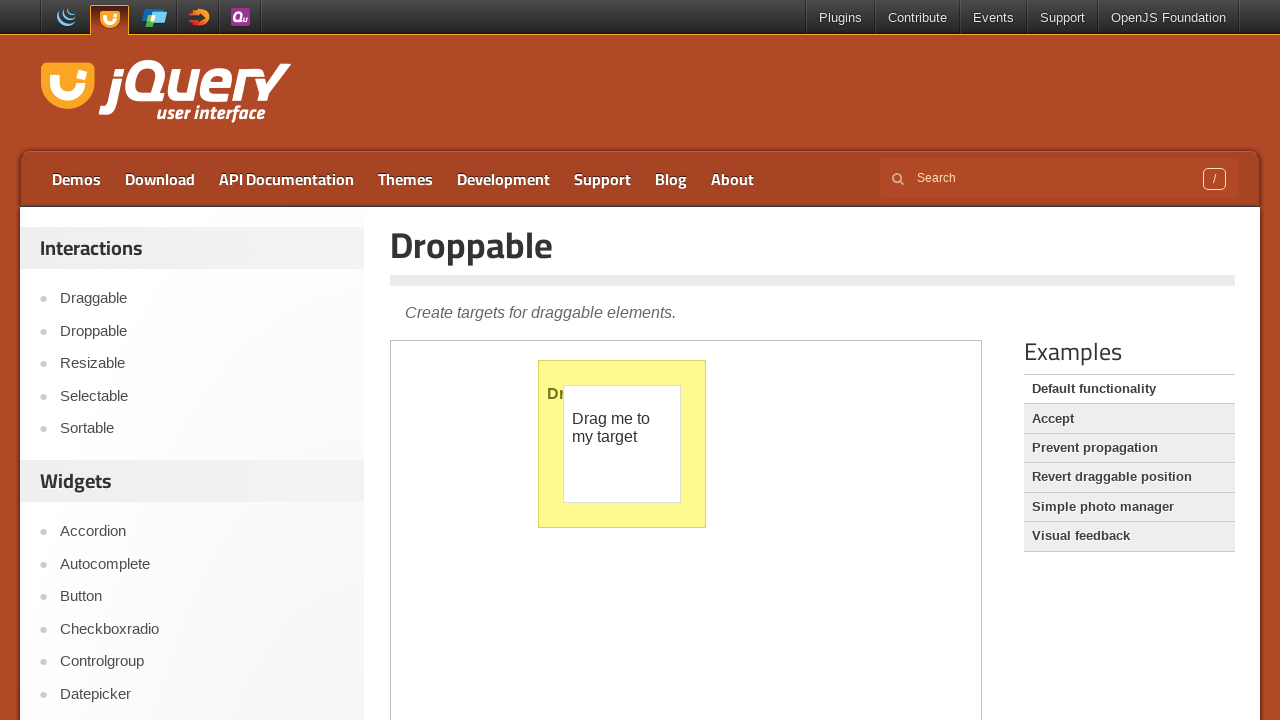